Tests navigation functionality by clicking through pagination controls including Navigation link, Next, page numbers (3, 2), and Previous buttons, then verifies the page contains expected content.

Starting URL: https://bonigarcia.dev/selenium-webdriver-java/

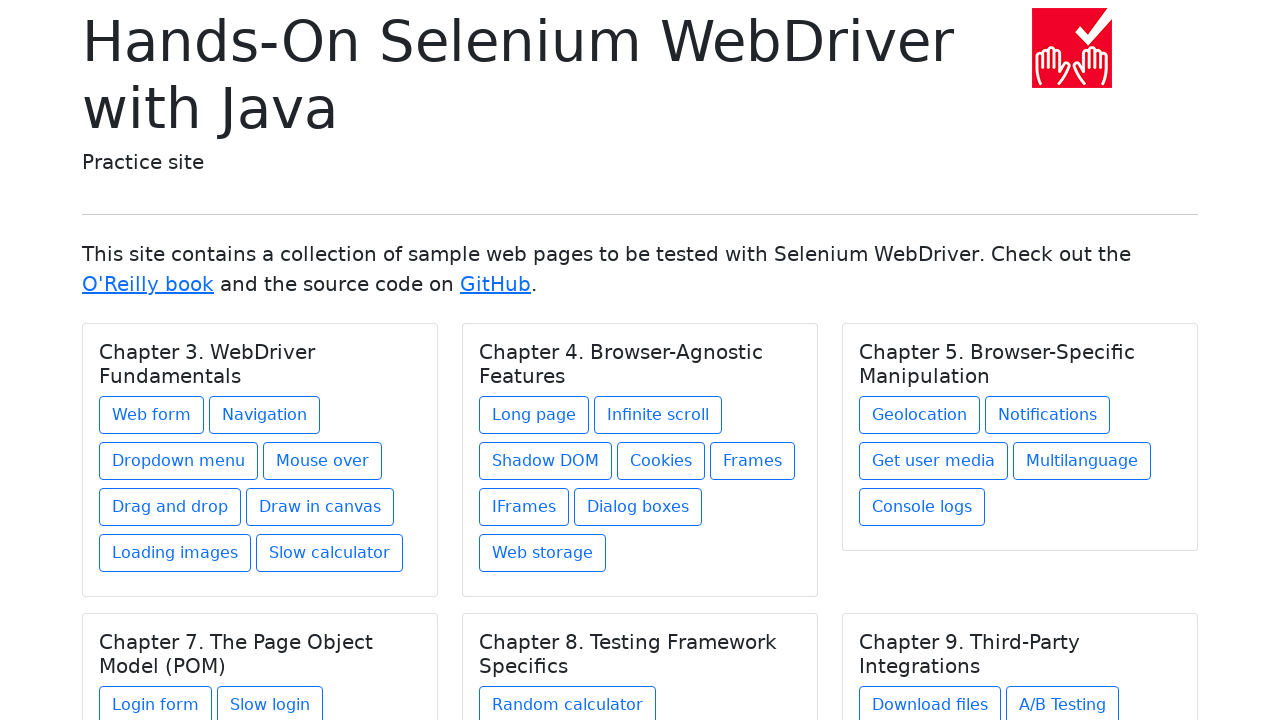

Clicked Navigation link at (264, 415) on xpath=//a[text()='Navigation']
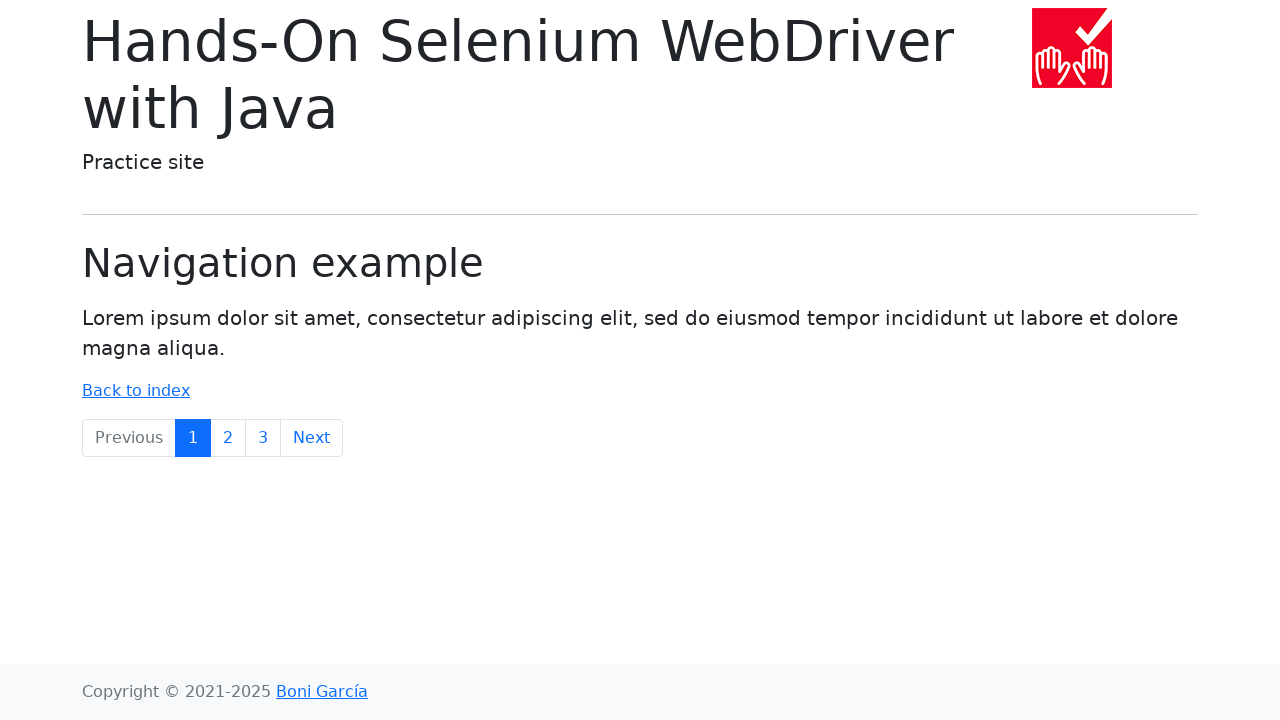

Clicked Next button to advance pagination at (312, 438) on xpath=//a[text()='Next']
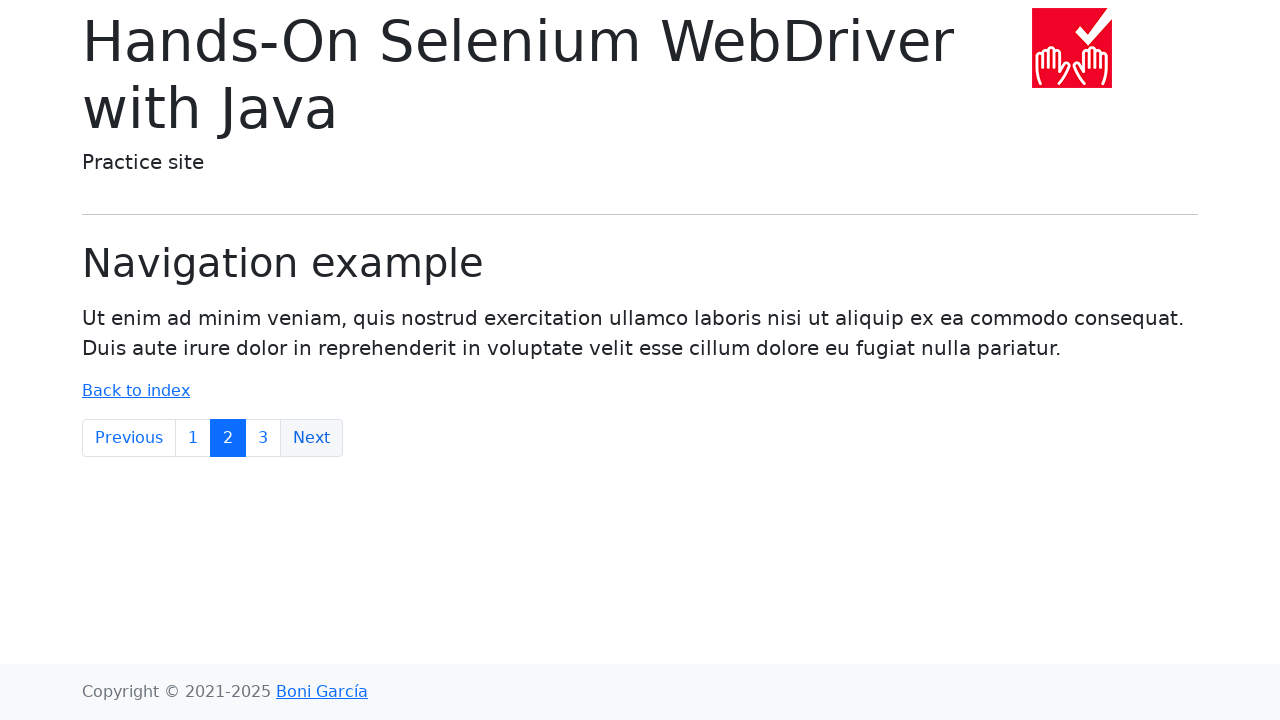

Clicked page number 3 at (263, 438) on xpath=//a[text()='3']
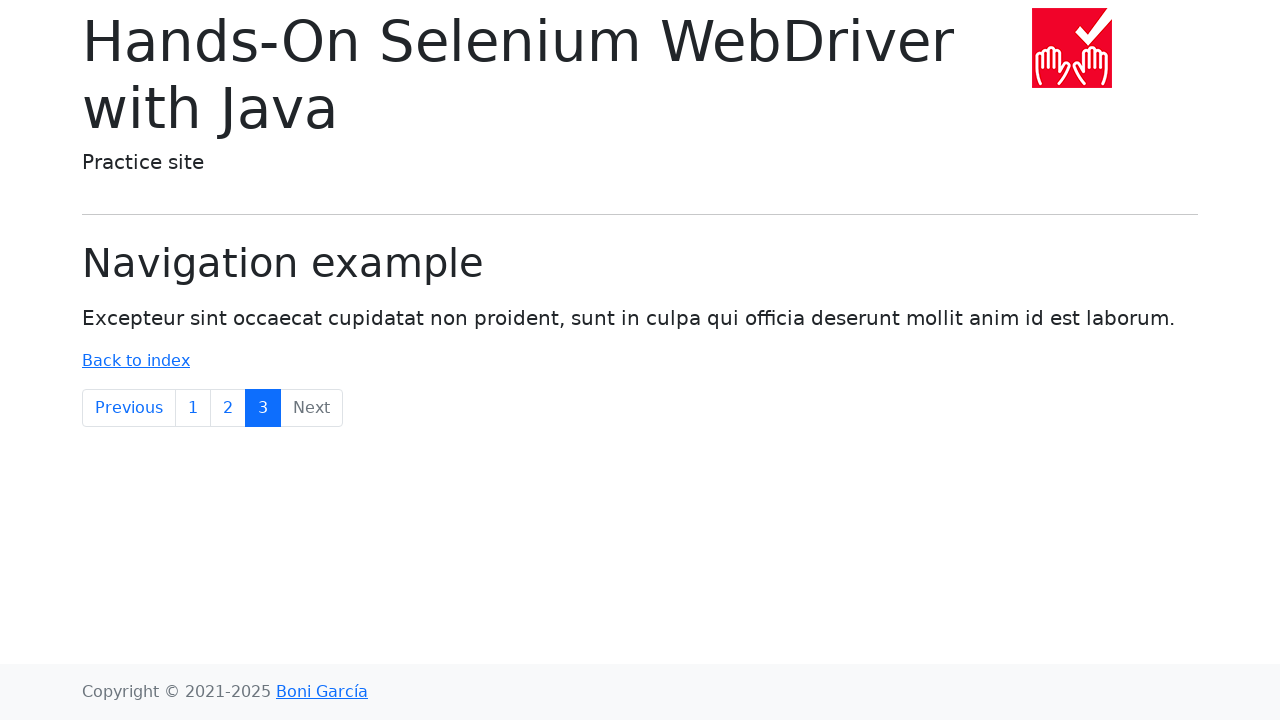

Clicked page number 2 at (228, 408) on xpath=//a[text()='2']
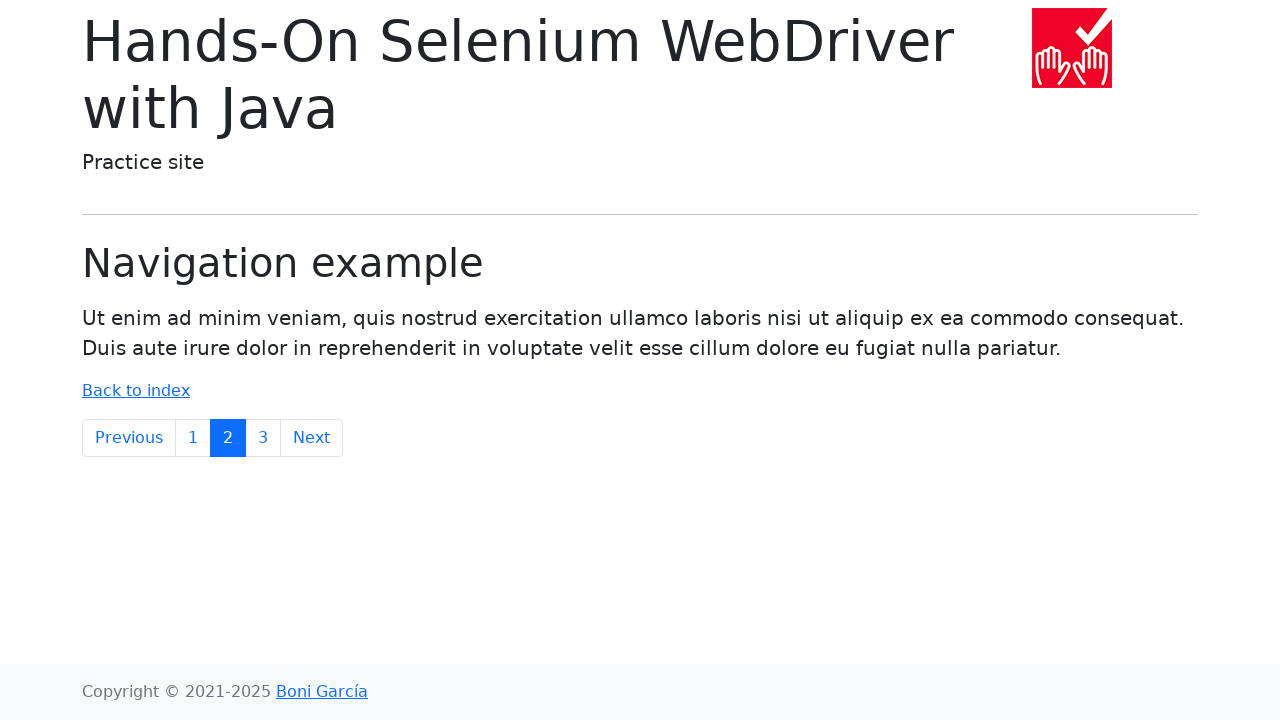

Clicked Previous button to go back in pagination at (129, 438) on xpath=//a[text()='Previous']
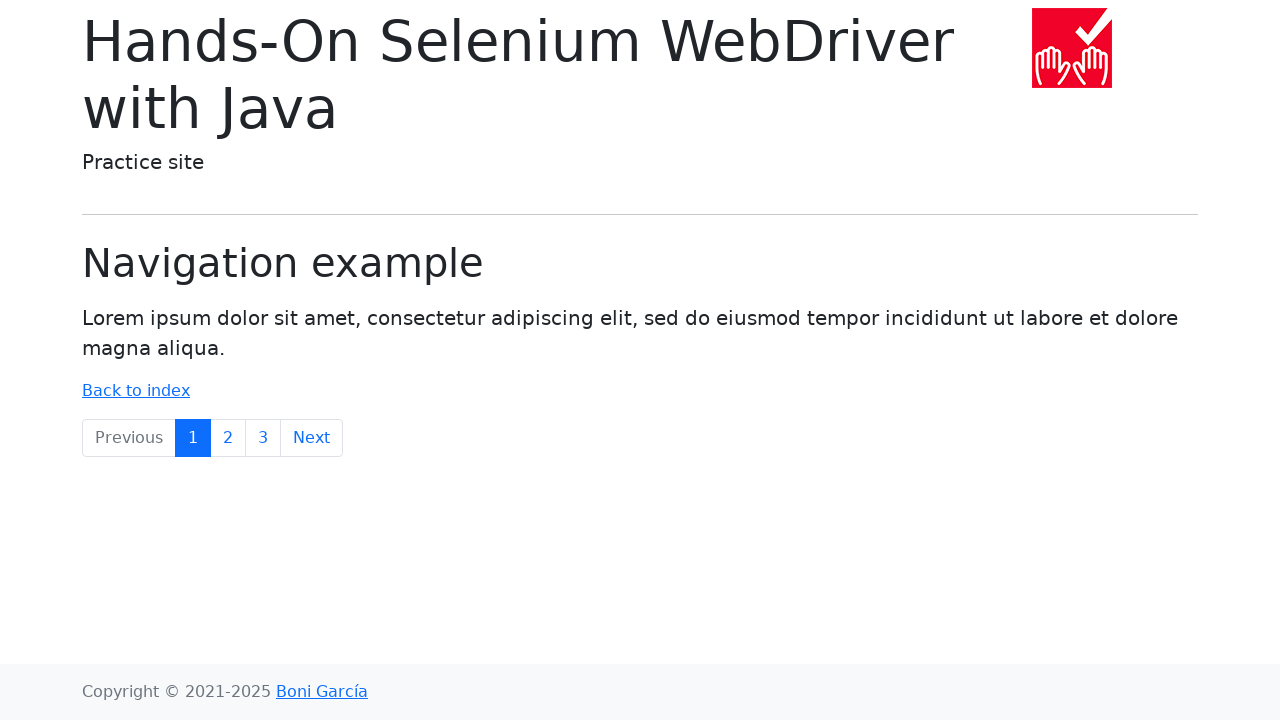

Body element loaded and ready
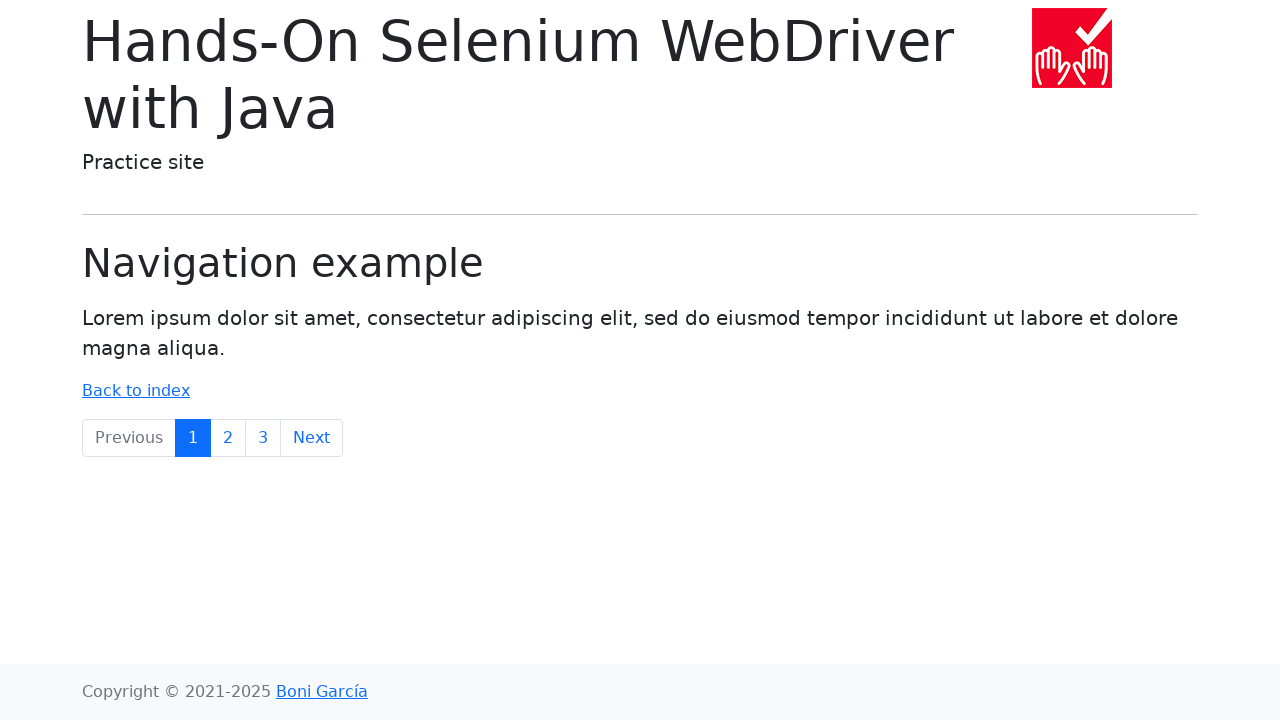

Retrieved body text content
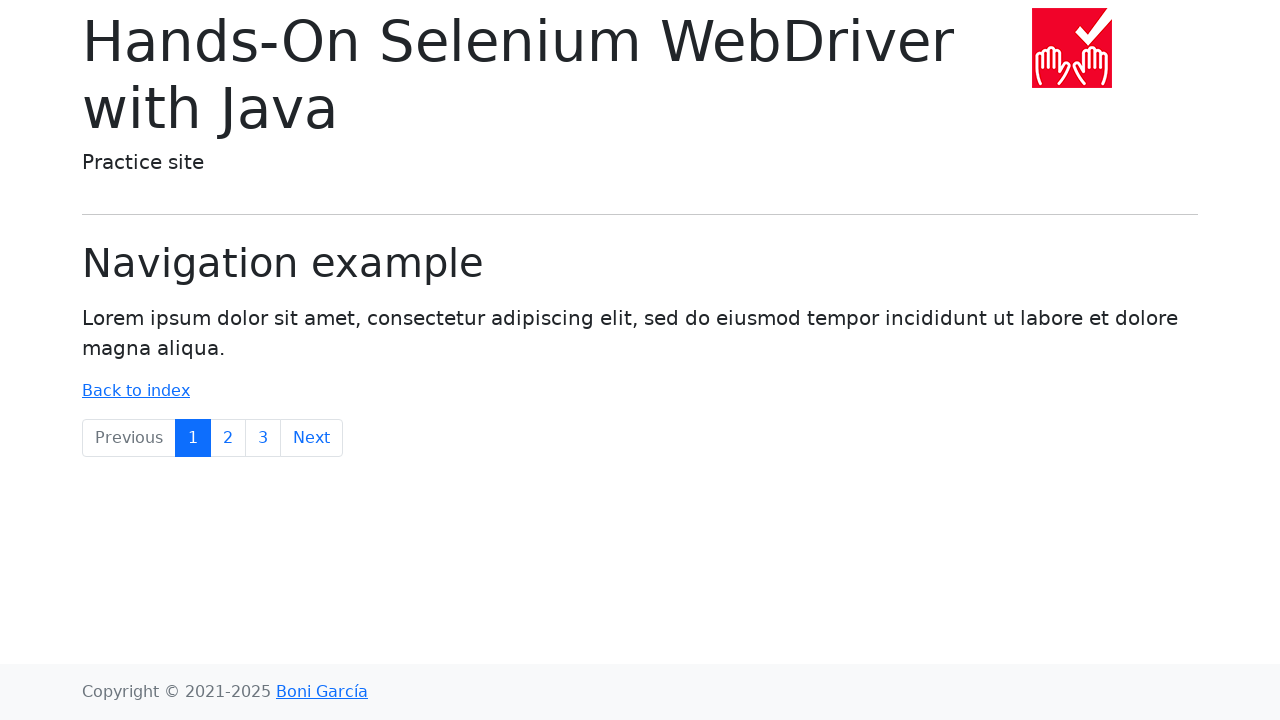

Verified page contains expected 'Lorem ipsum' text
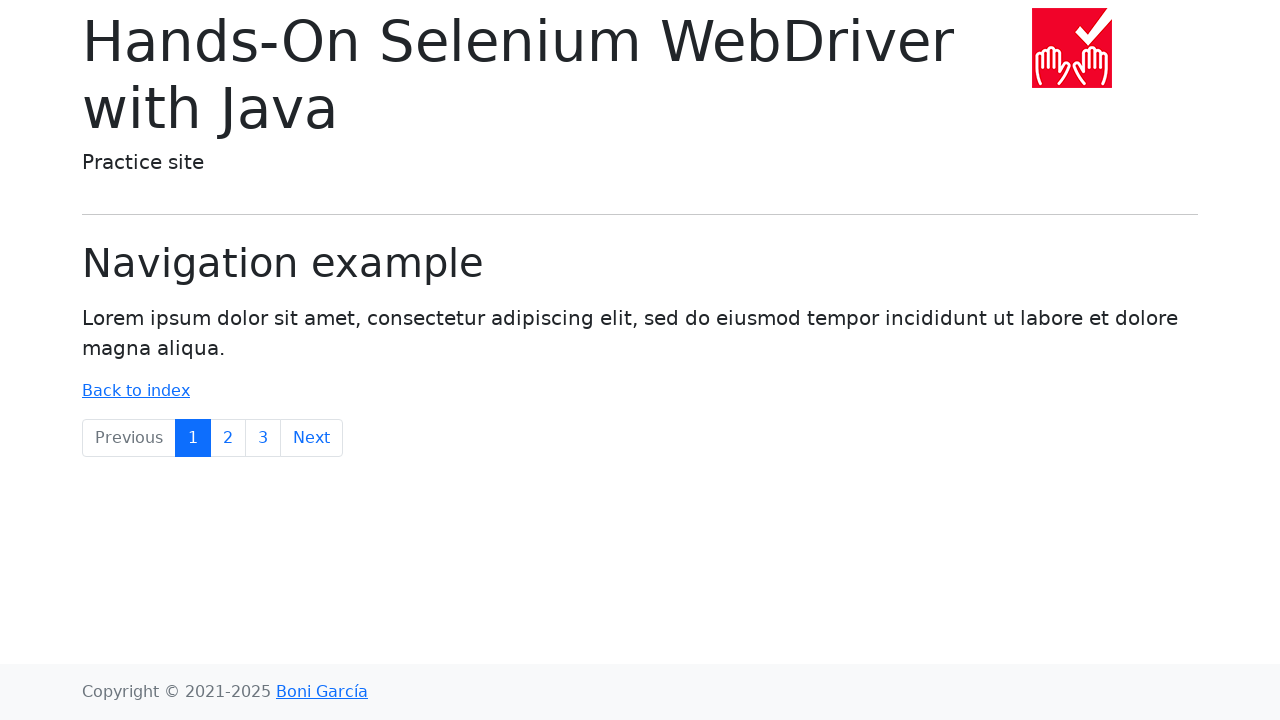

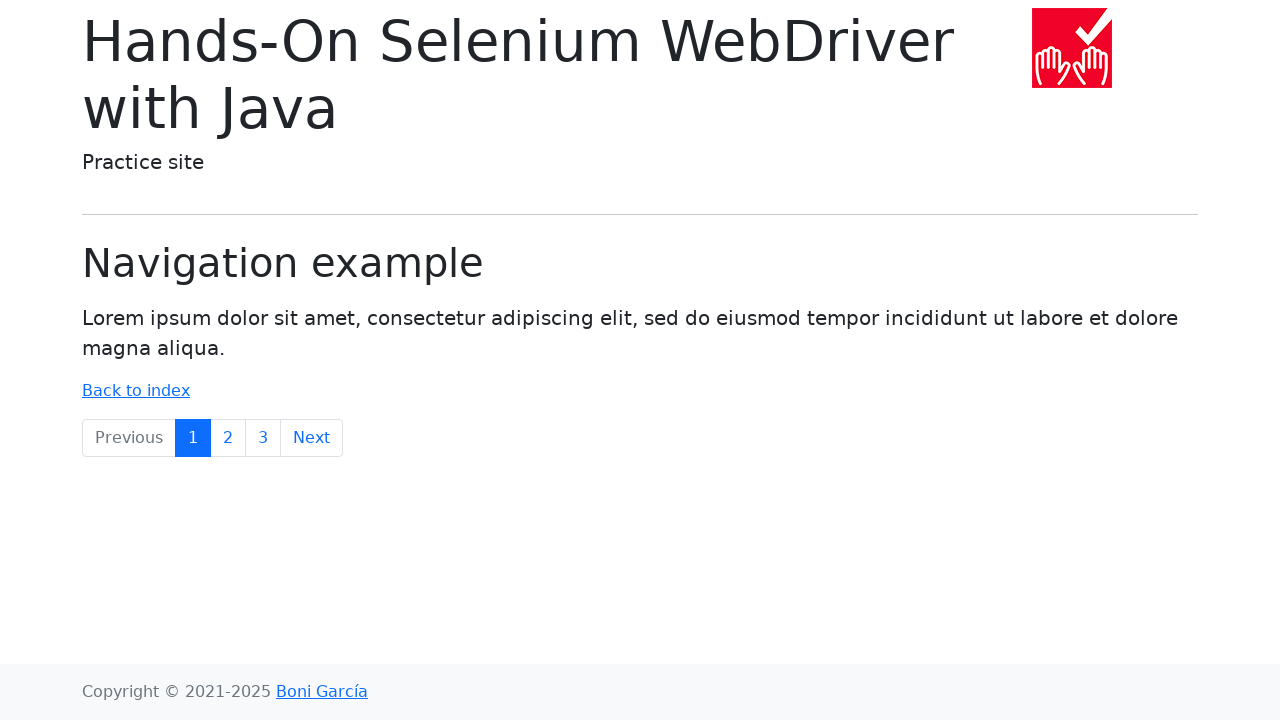